Tests mouse right-click (context click) functionality by locating a button element and performing a right-click action to trigger a context menu on a jQuery contextMenu demo page.

Starting URL: https://swisnl.github.io/jQuery-contextMenu/demo.html

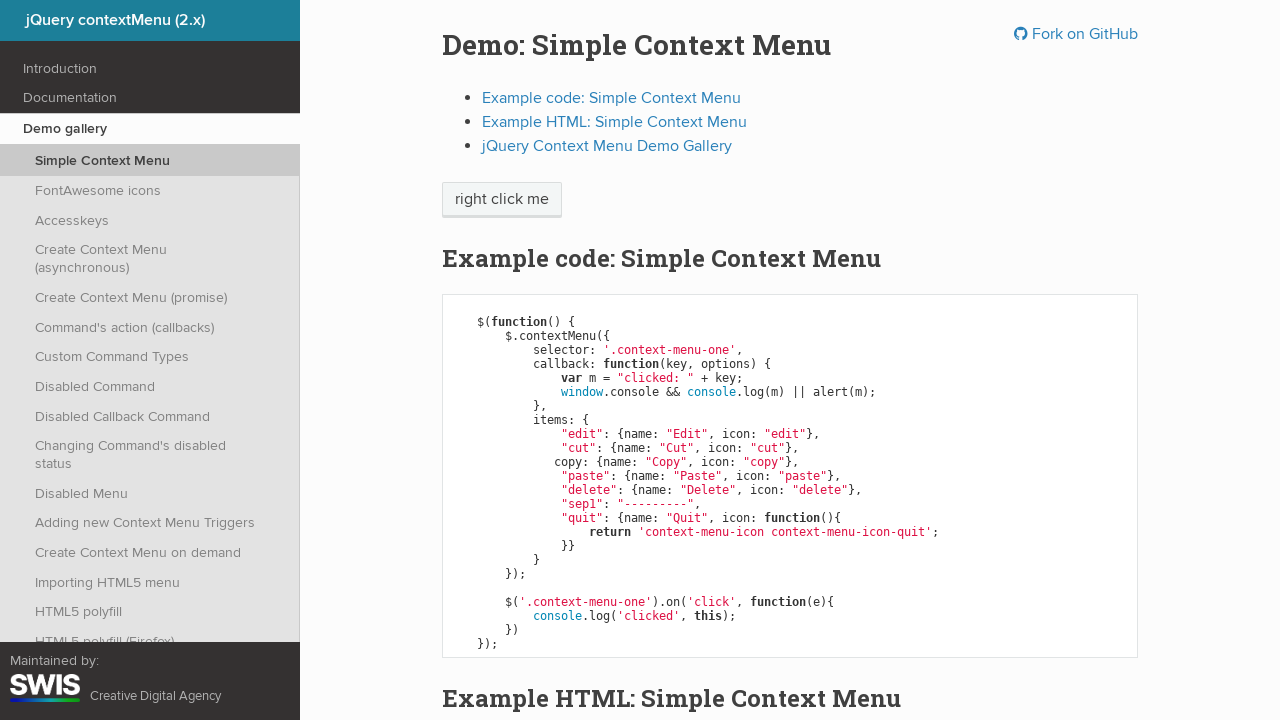

Located button element for context menu trigger
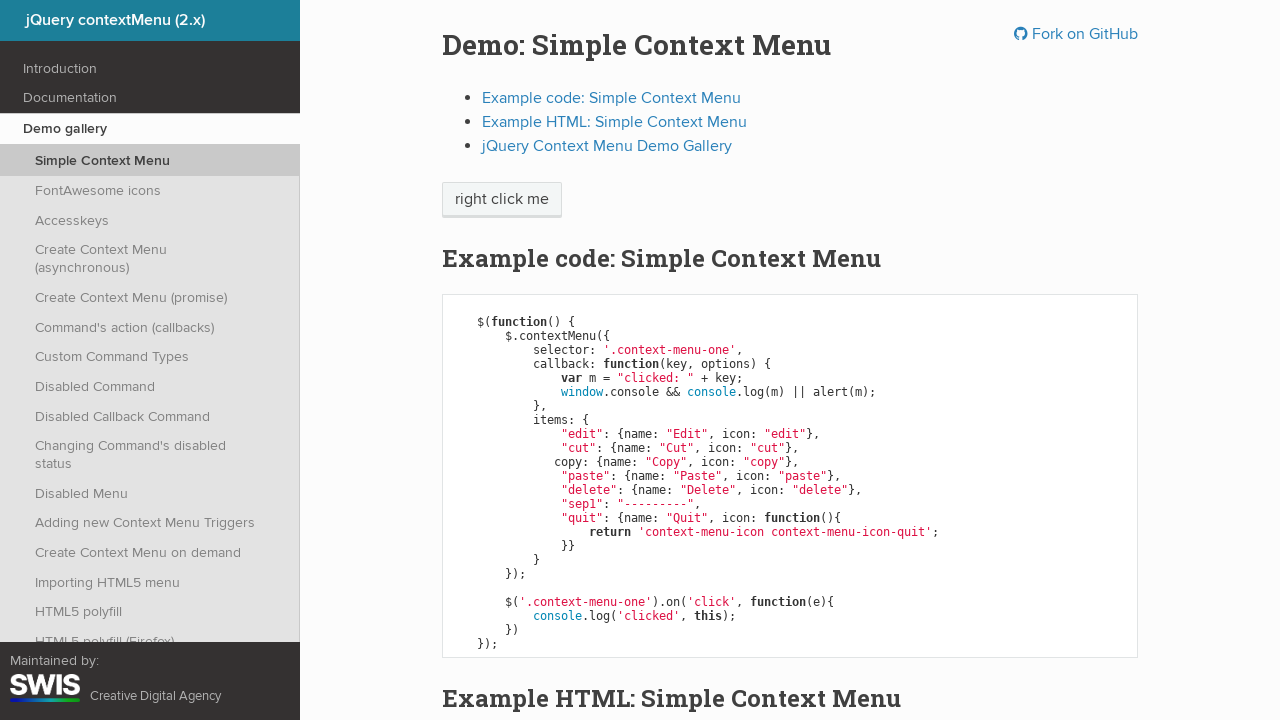

Performed right-click on button element to trigger context menu at (502, 200) on xpath=//html/body/div/section/div/div/div/p/span
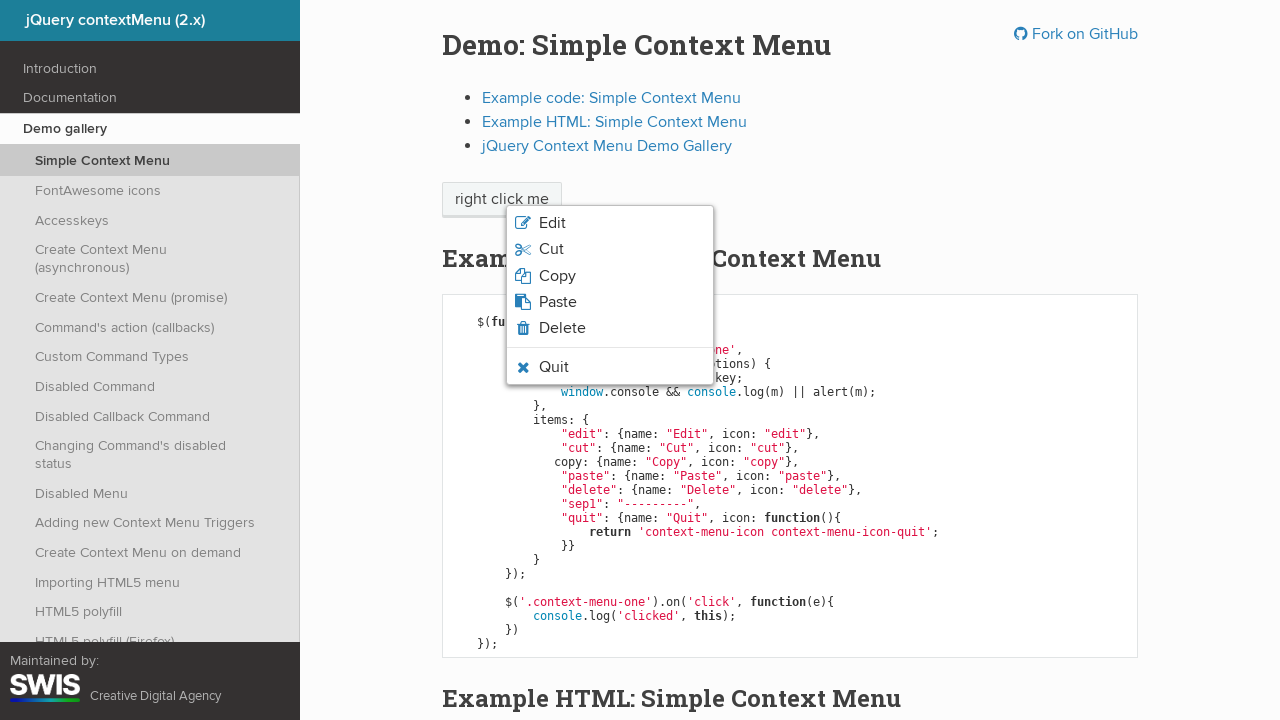

Context menu appeared and is visible
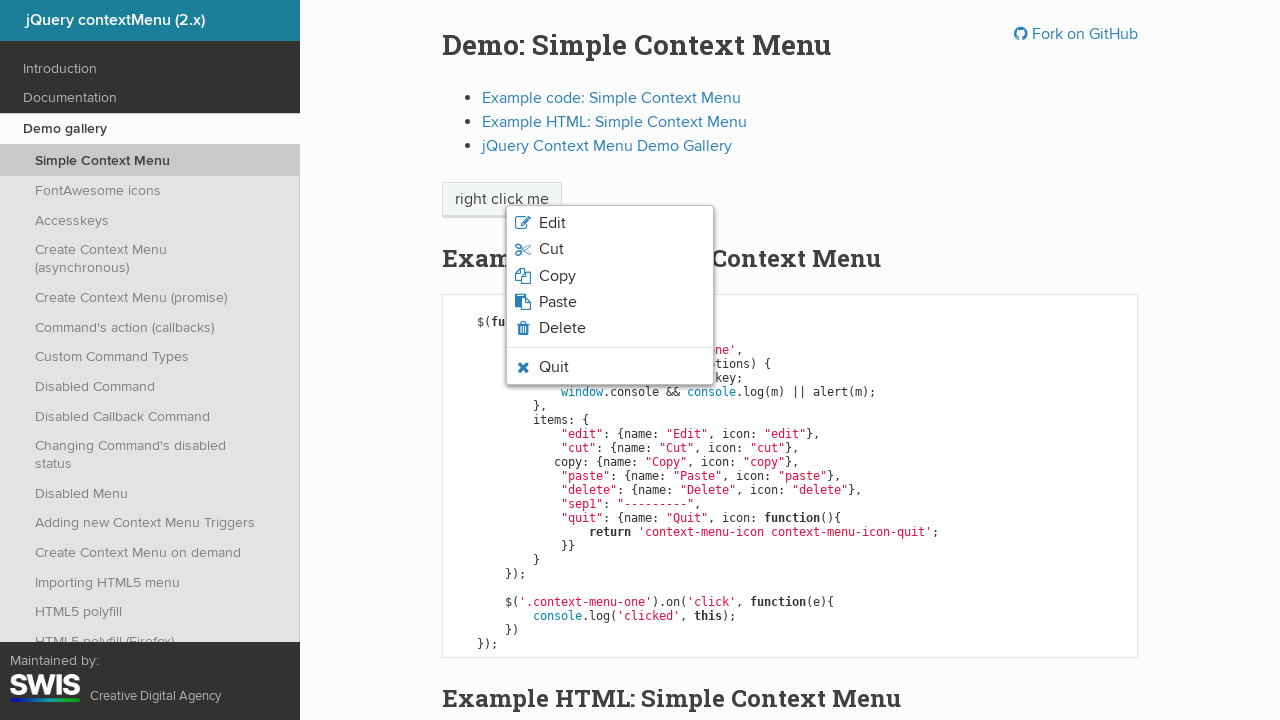

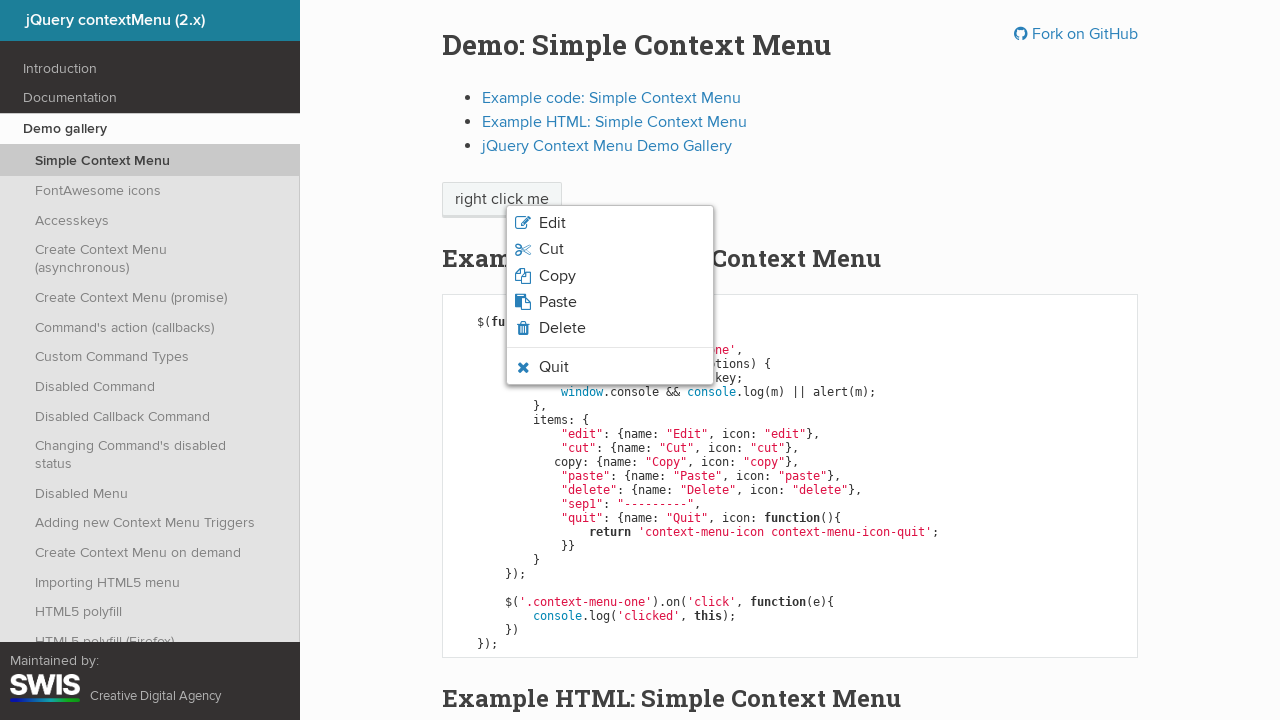